Tests dynamic controls page by clicking Remove button and verifying the checkbox removal functionality (incomplete test focusing on explicit wait demonstration)

Starting URL: https://the-internet.herokuapp.com/dynamic_controls

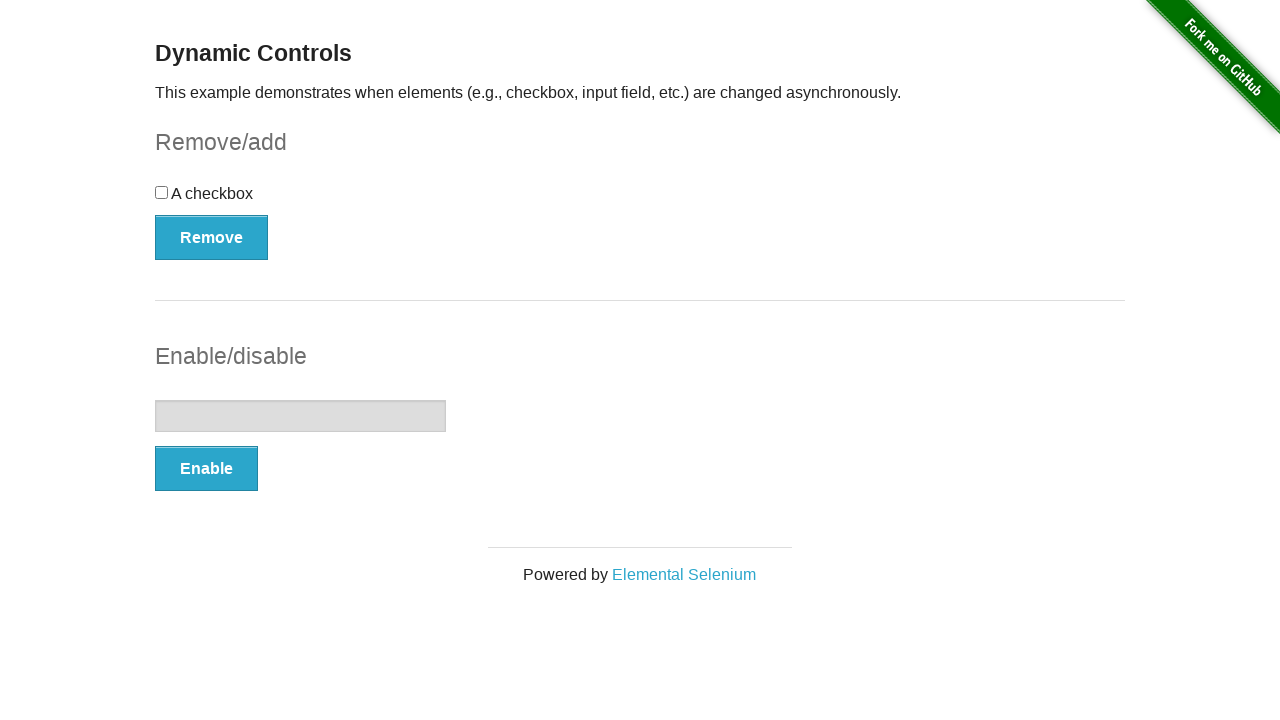

Clicked Remove button to trigger checkbox removal at (212, 237) on xpath=//button[@onclick='swapCheckbox()']
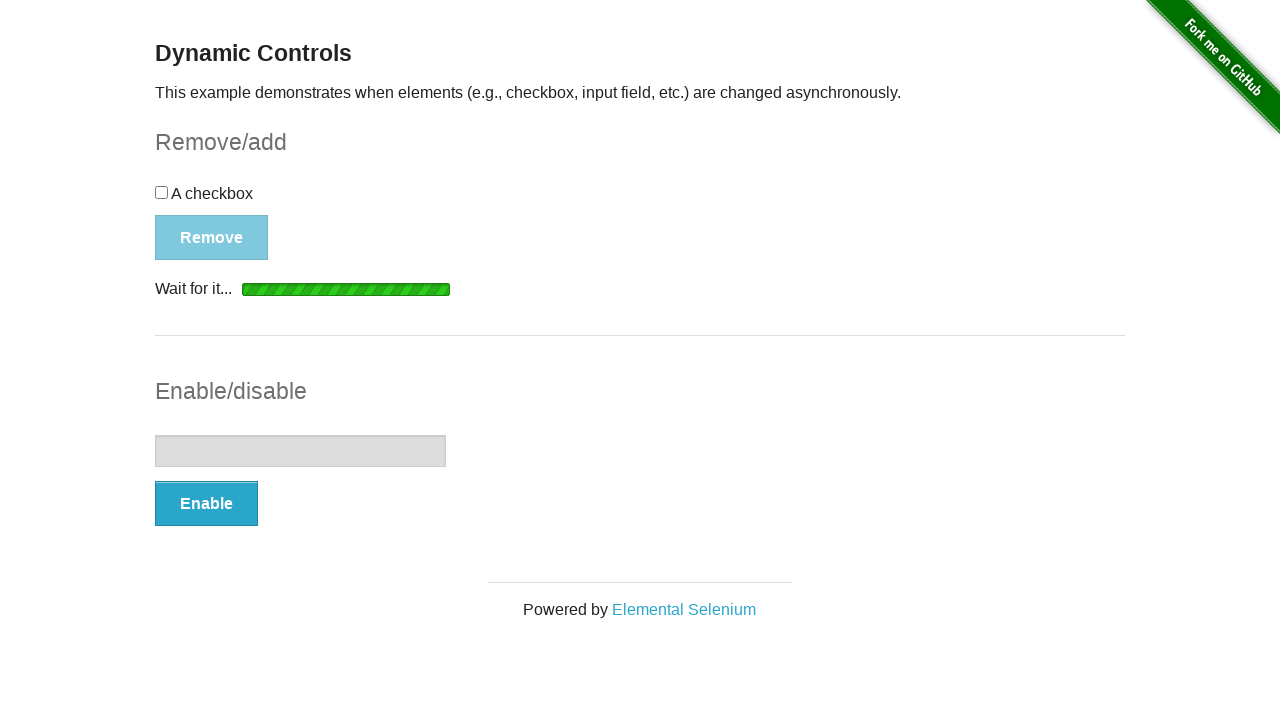

Verified that 'It's gone!' message appeared, confirming checkbox was removed
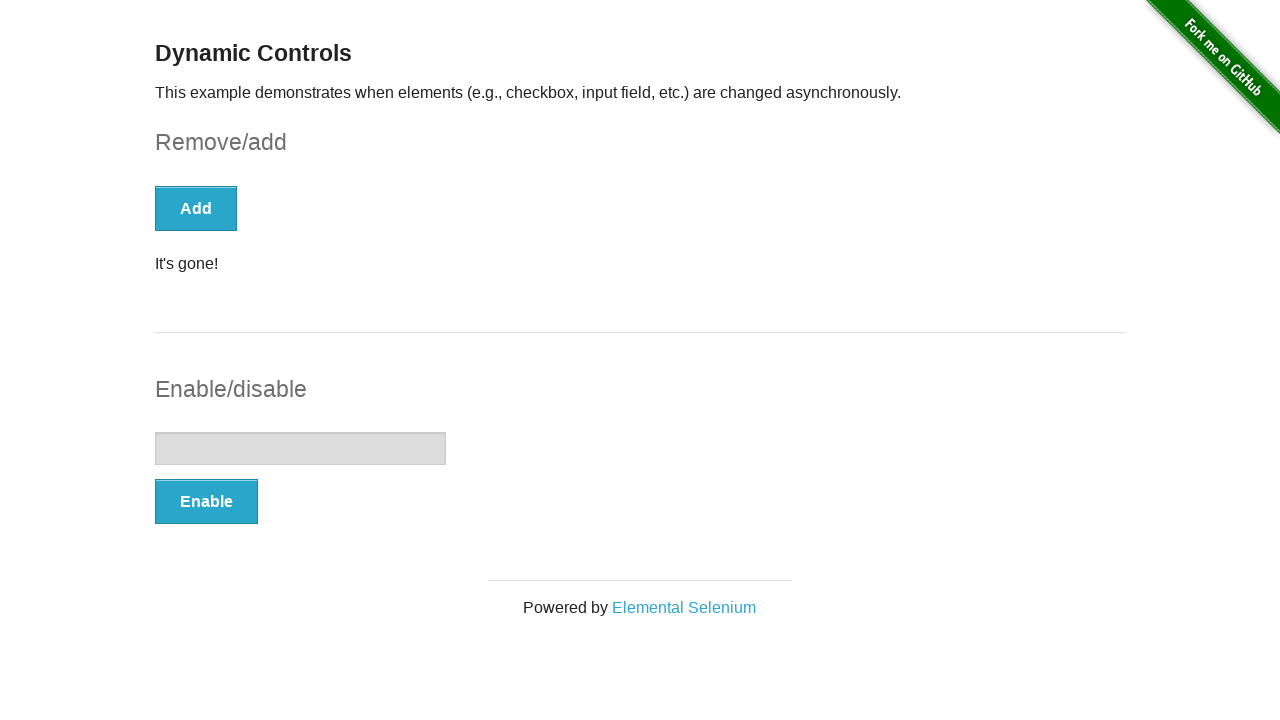

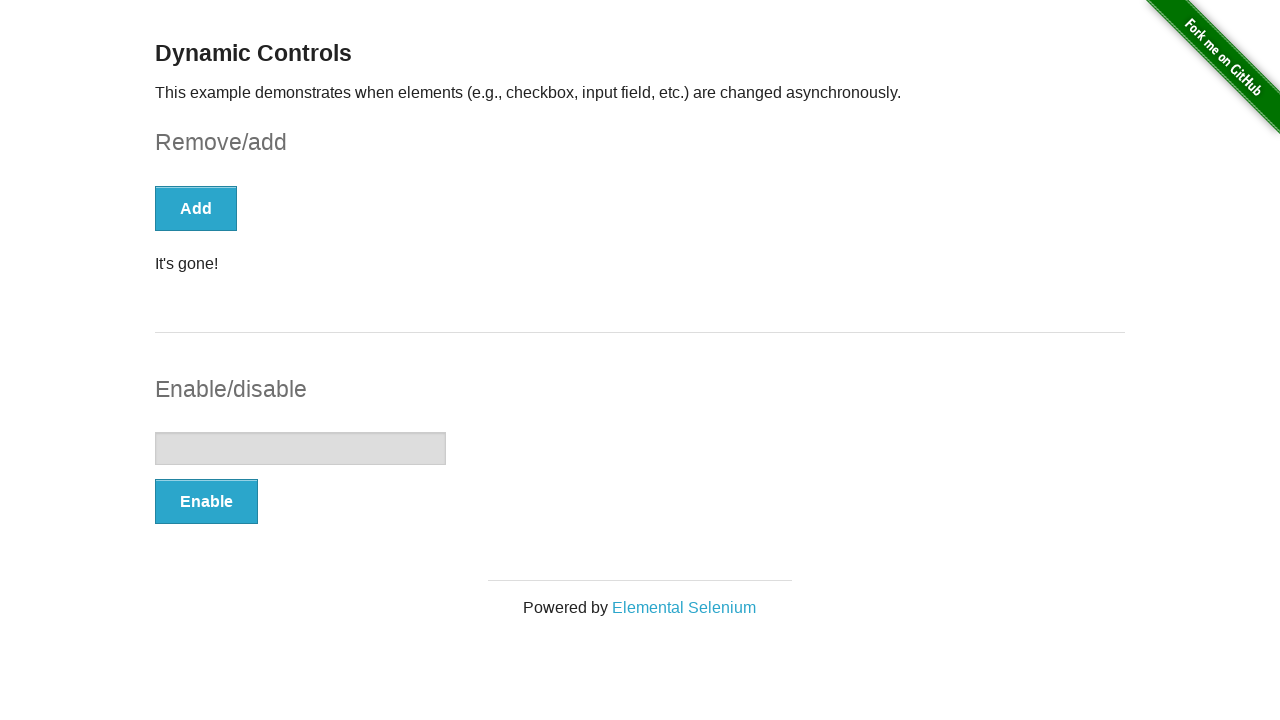